Tests currency dropdown selection by selecting options using value, text, and index methods

Starting URL: https://rahulshettyacademy.com/dropdownsPractise/

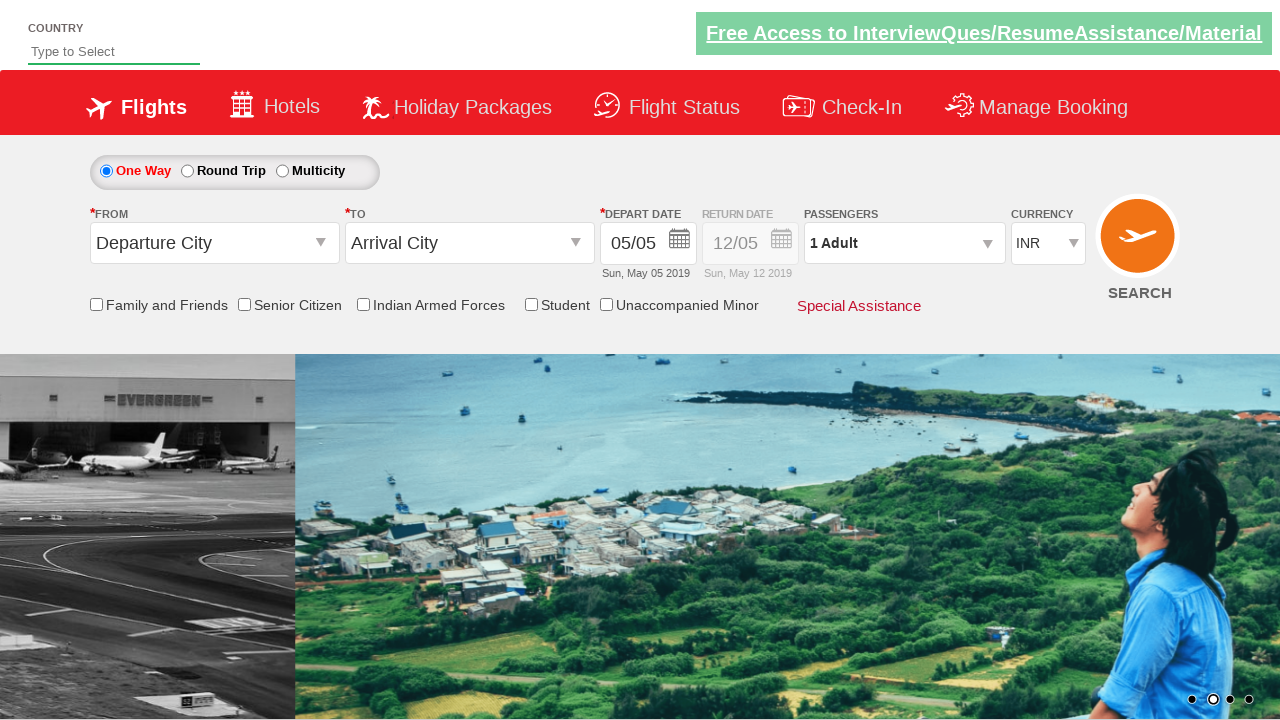

Selected USD currency from dropdown by value on #ctl00_mainContent_DropDownListCurrency
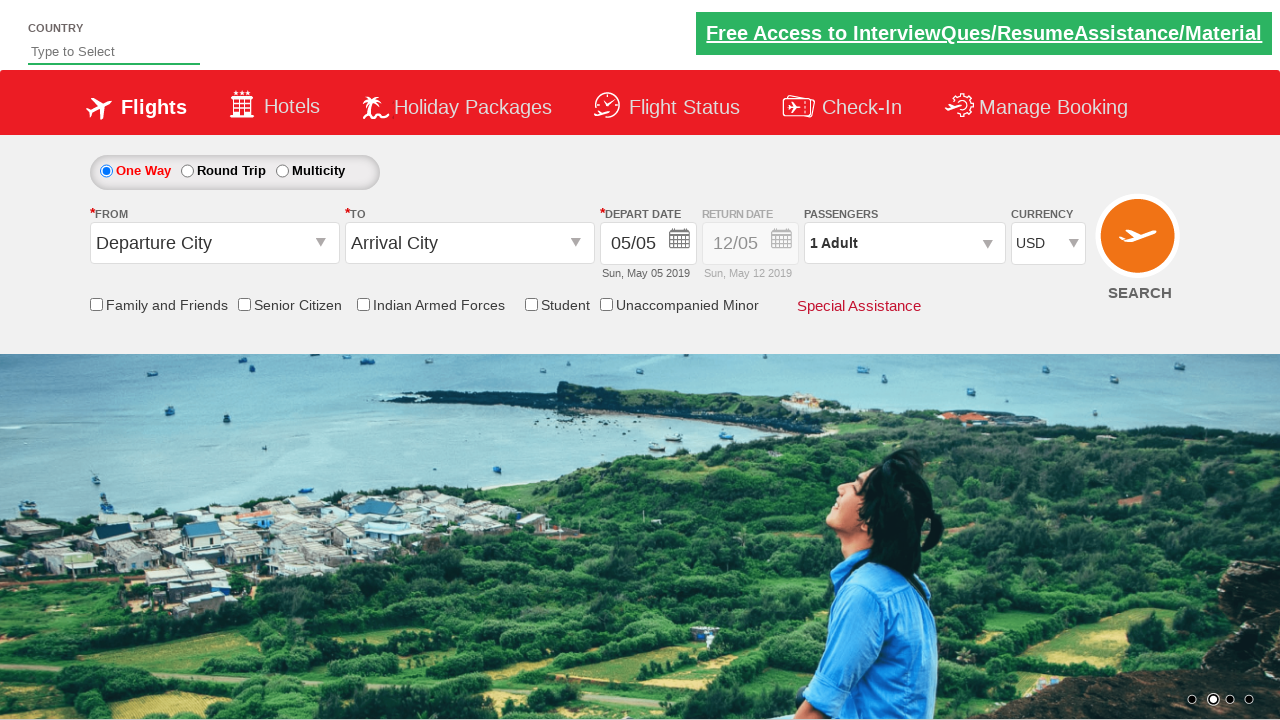

Selected AED currency from dropdown by text label on #ctl00_mainContent_DropDownListCurrency
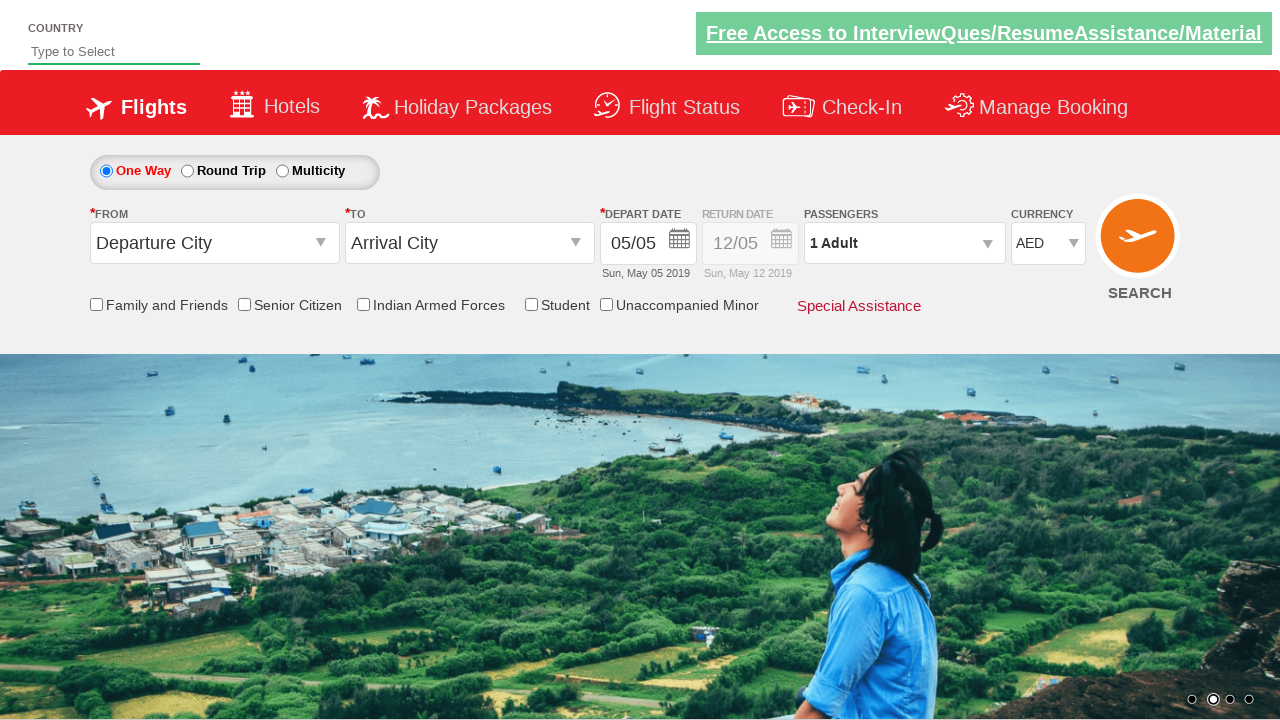

Selected currency from dropdown by index 1 on #ctl00_mainContent_DropDownListCurrency
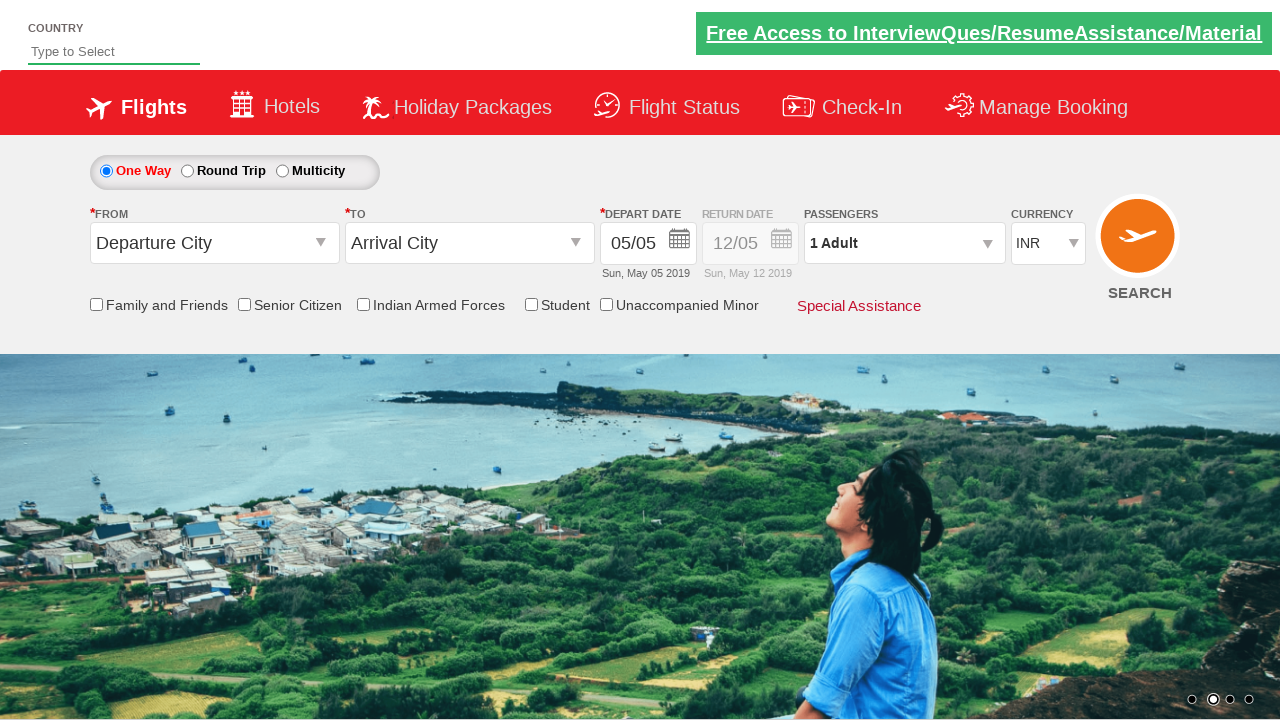

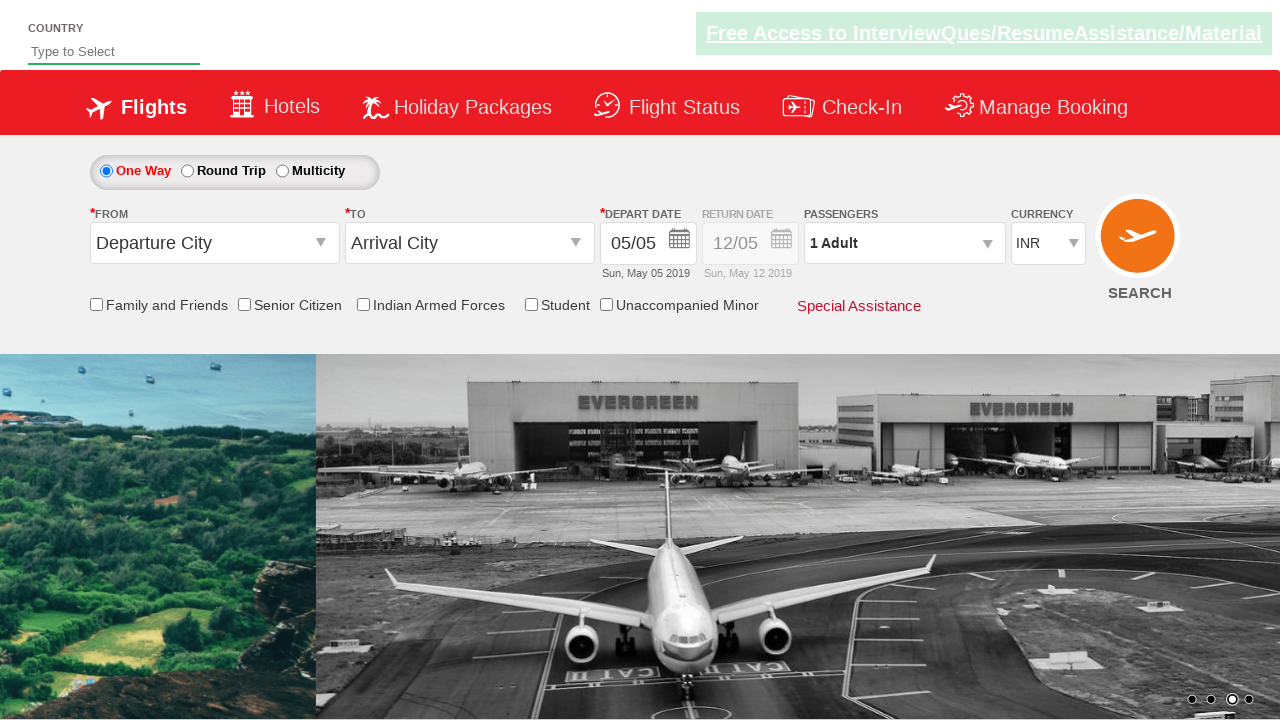